Tests autocomplete functionality by typing a partial text and selecting an option from the dropdown suggestions

Starting URL: https://rahulshettyacademy.com/AutomationPractice/

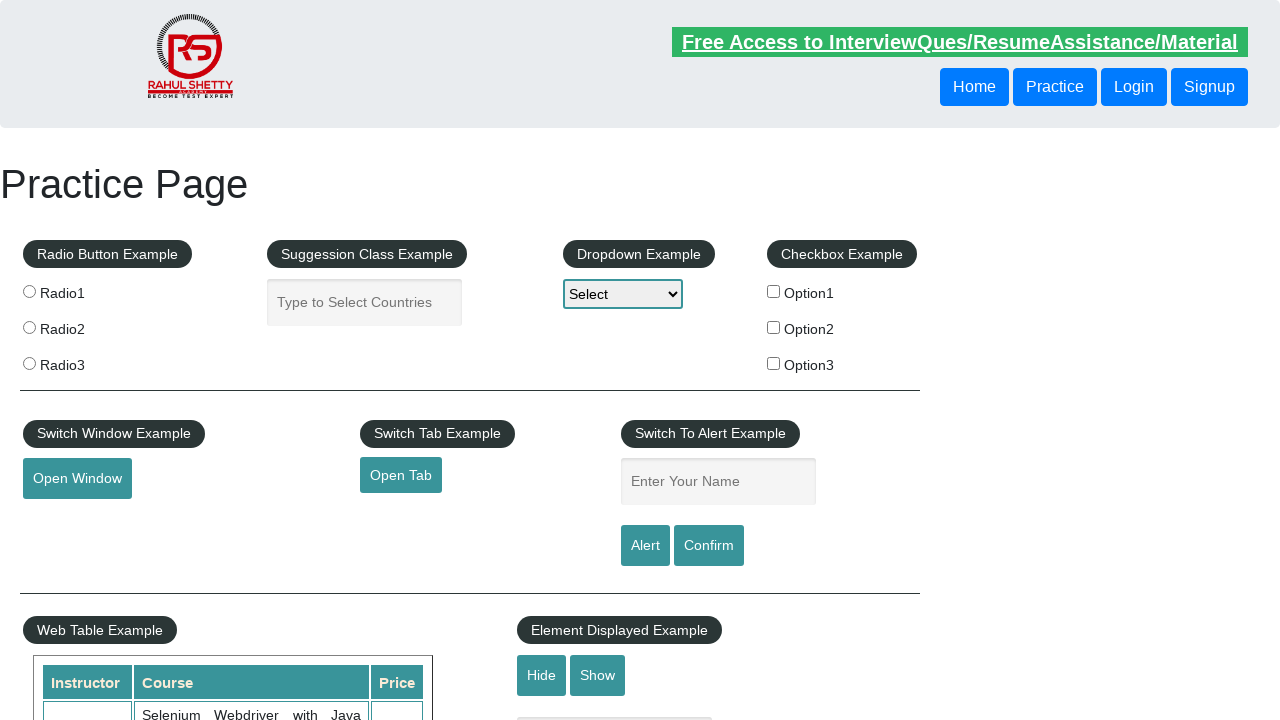

Typed 'ind' in autocomplete field on #autocomplete
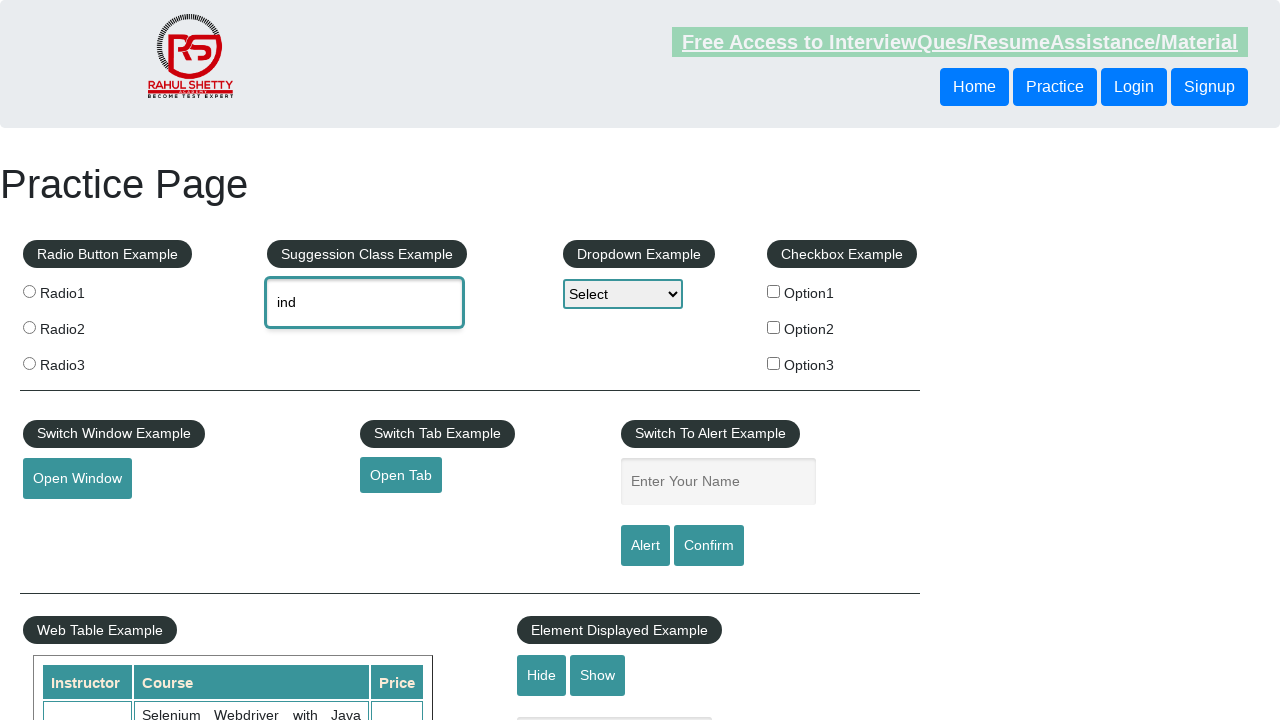

Autocomplete suggestions dropdown appeared
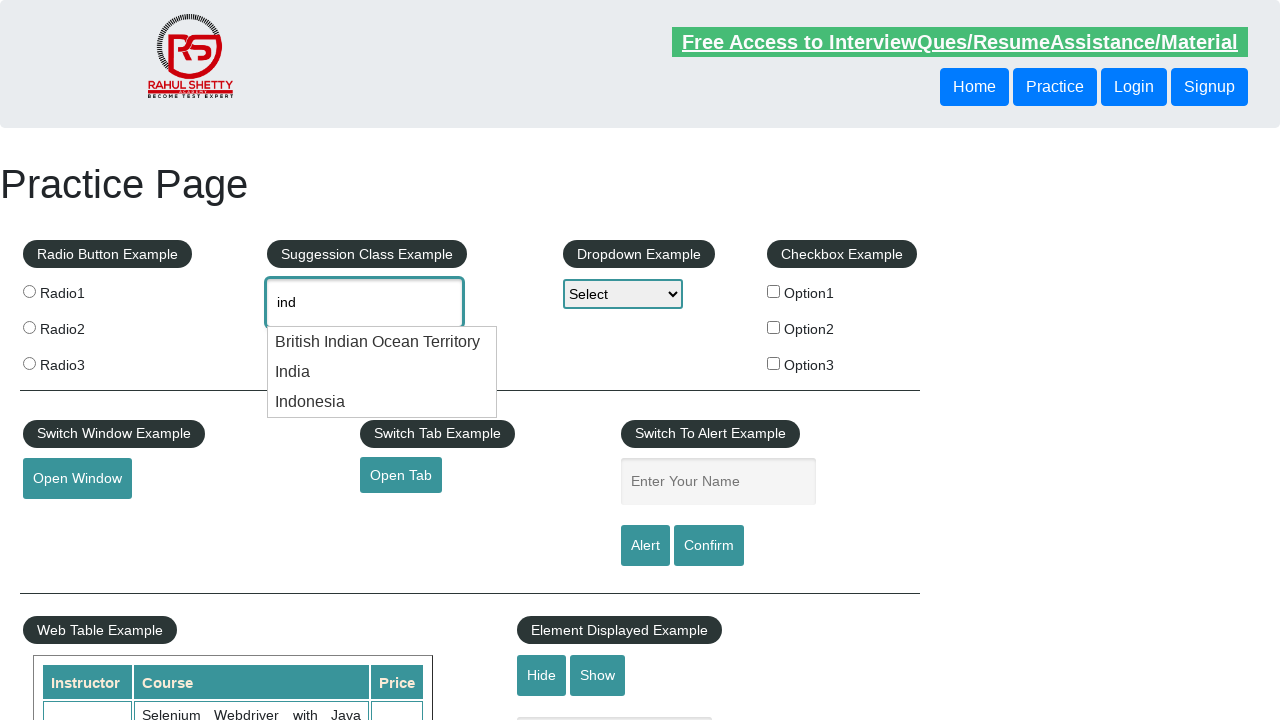

Selected second suggestion from autocomplete dropdown at (382, 372) on ul#ui-id-1 li:nth-child(2)
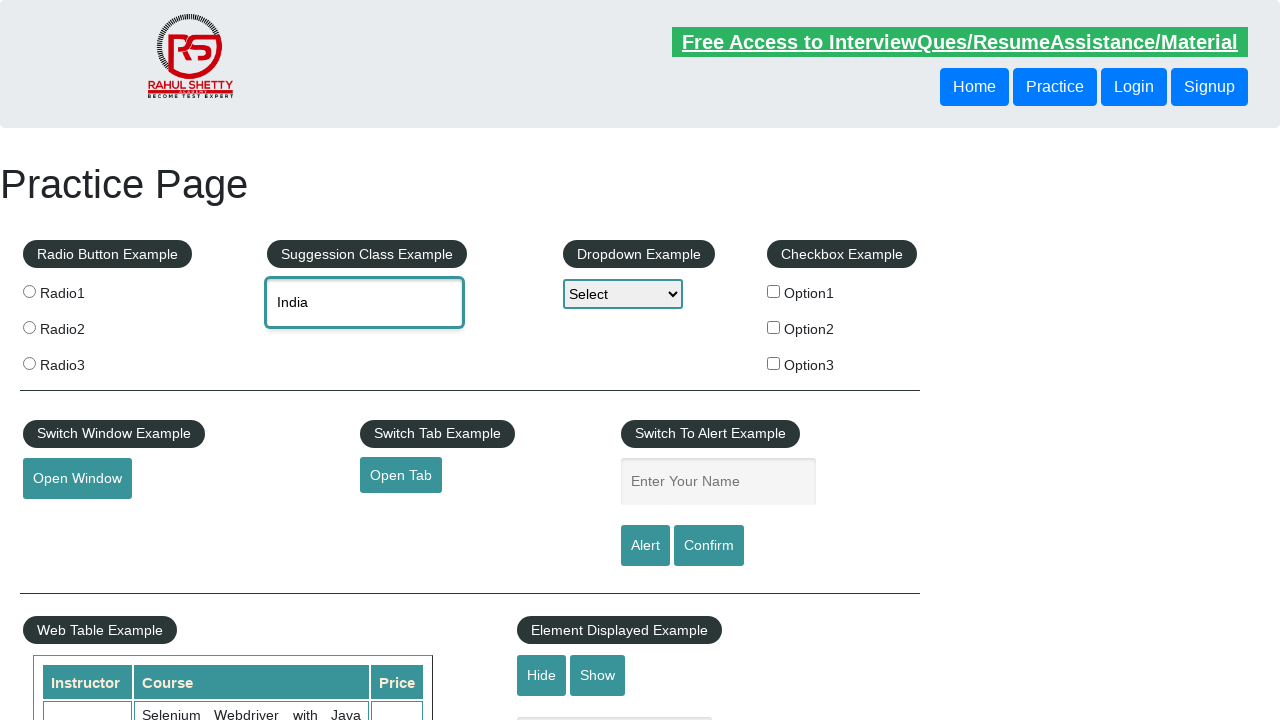

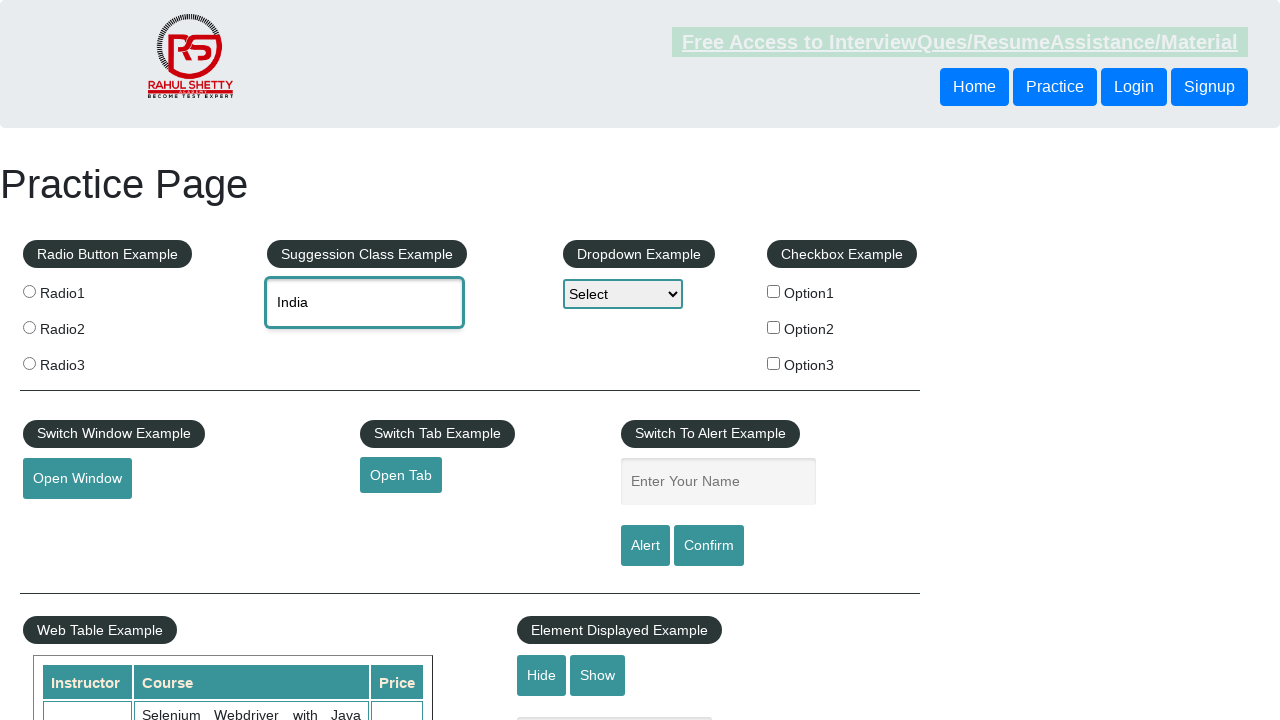